Verifies that the Mastercard payment logo is displayed on the MTS Belarus homepage

Starting URL: https://www.mts.by/

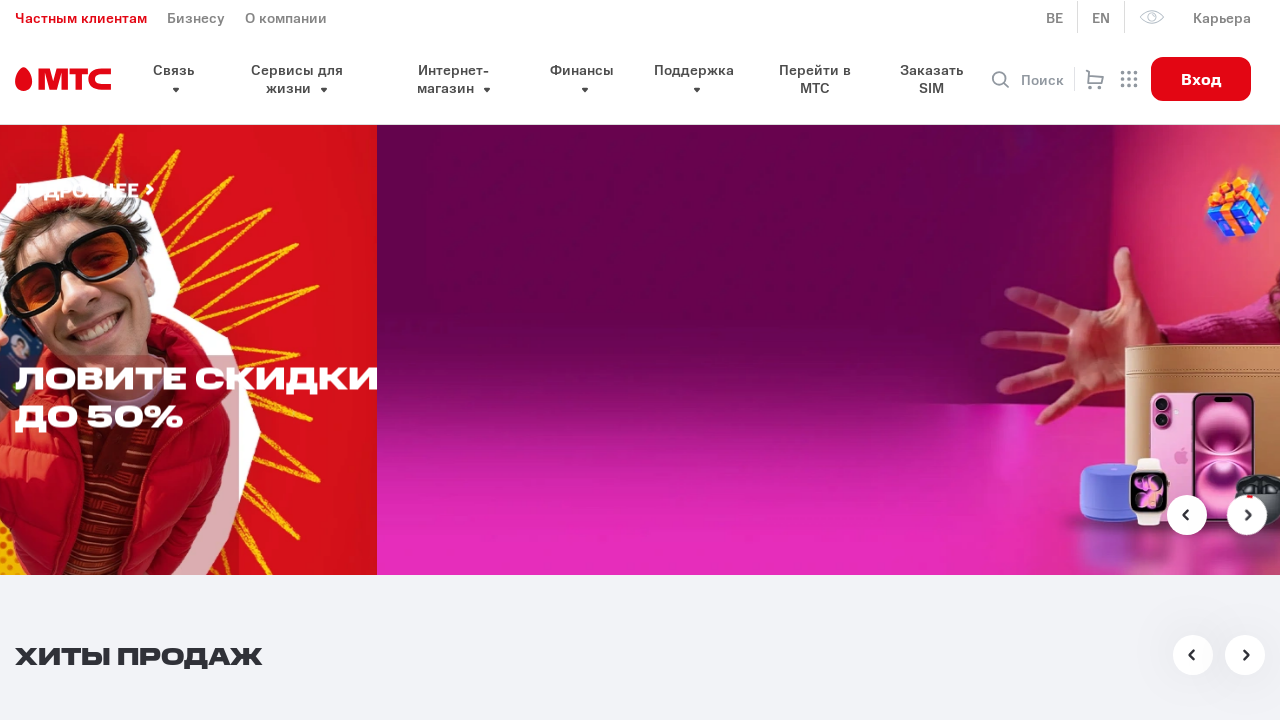

Located Mastercard logo element
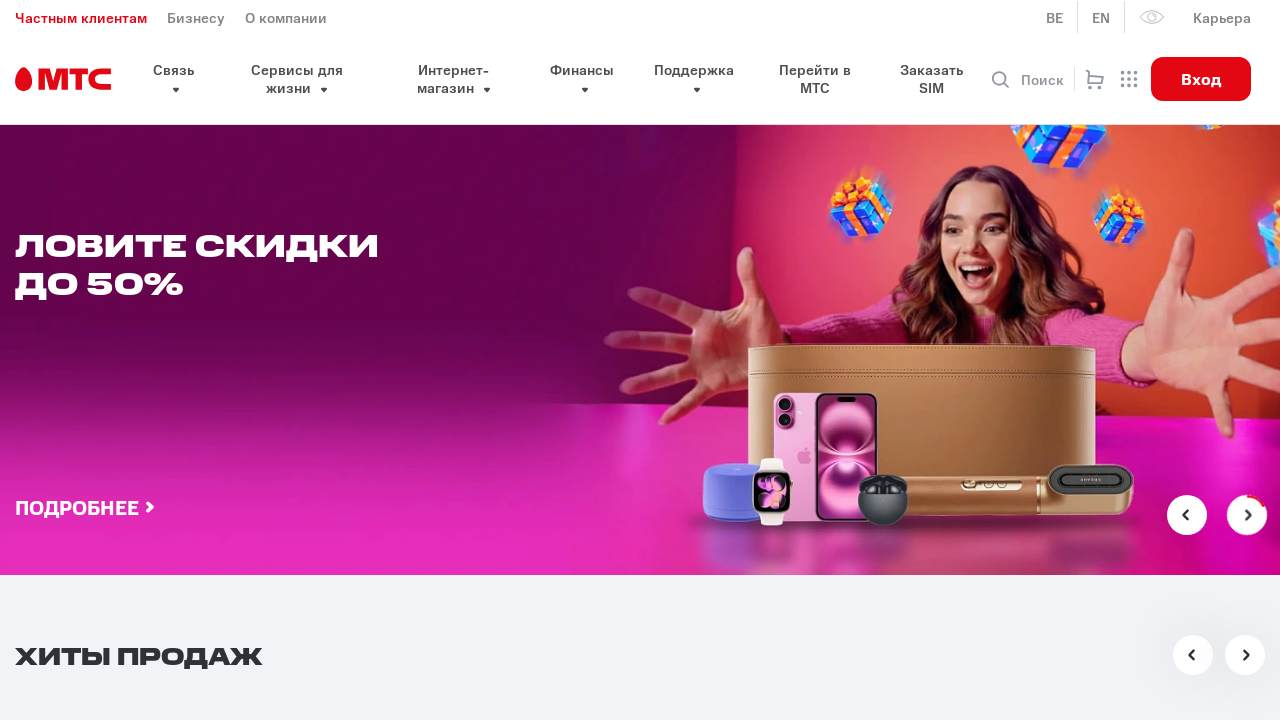

Mastercard logo became visible
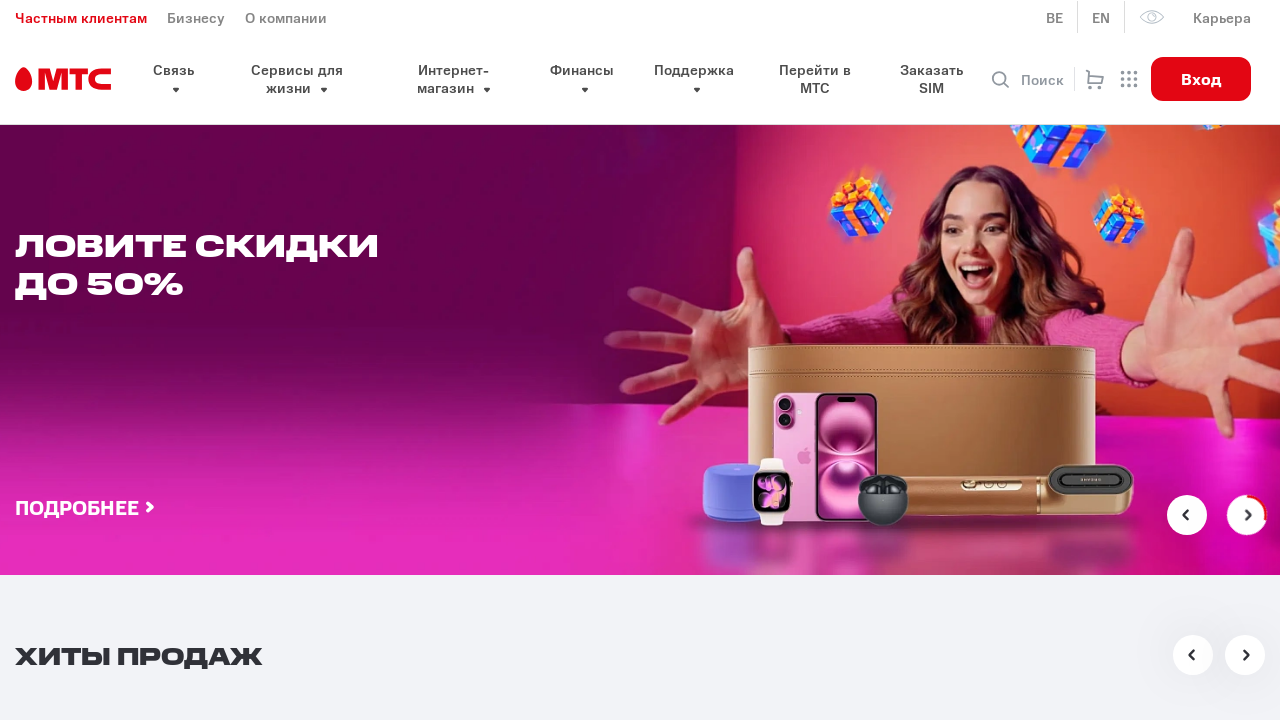

Verified Mastercard logo is displayed on MTS Belarus homepage
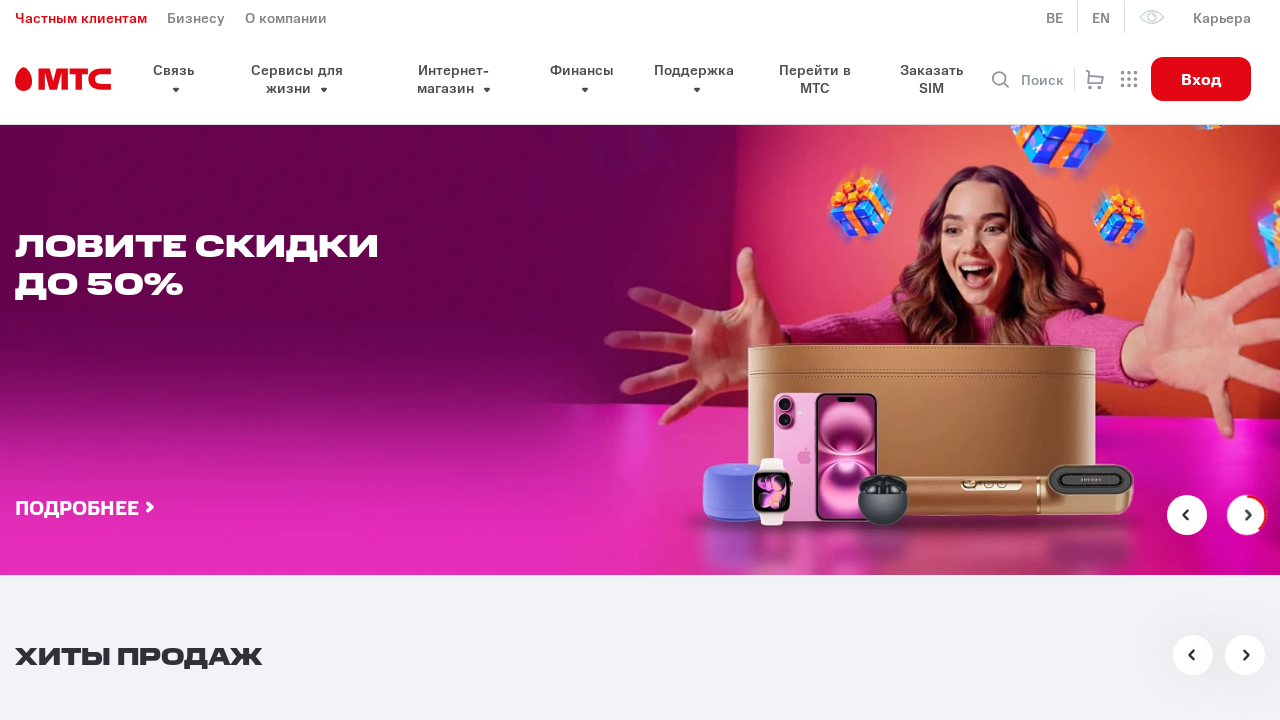

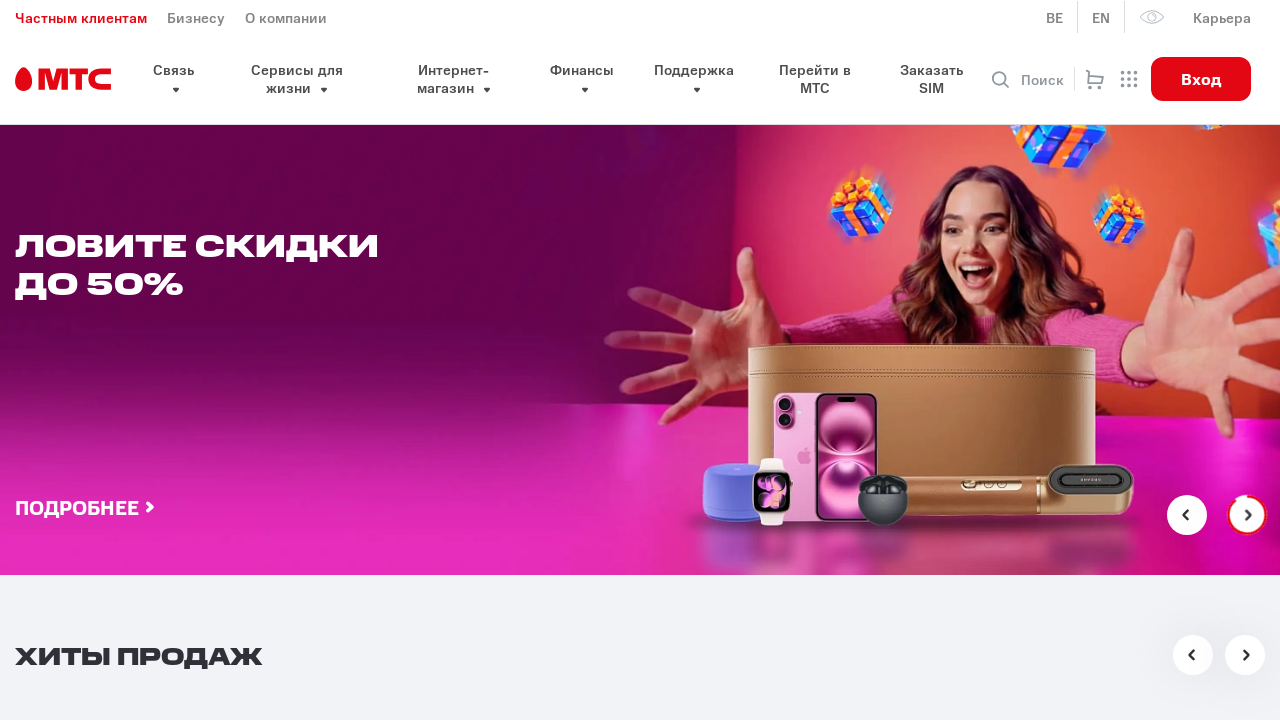